Tests horizontal slider by clicking on it and using arrow keys to move the slider

Starting URL: http://the-internet.herokuapp.com/

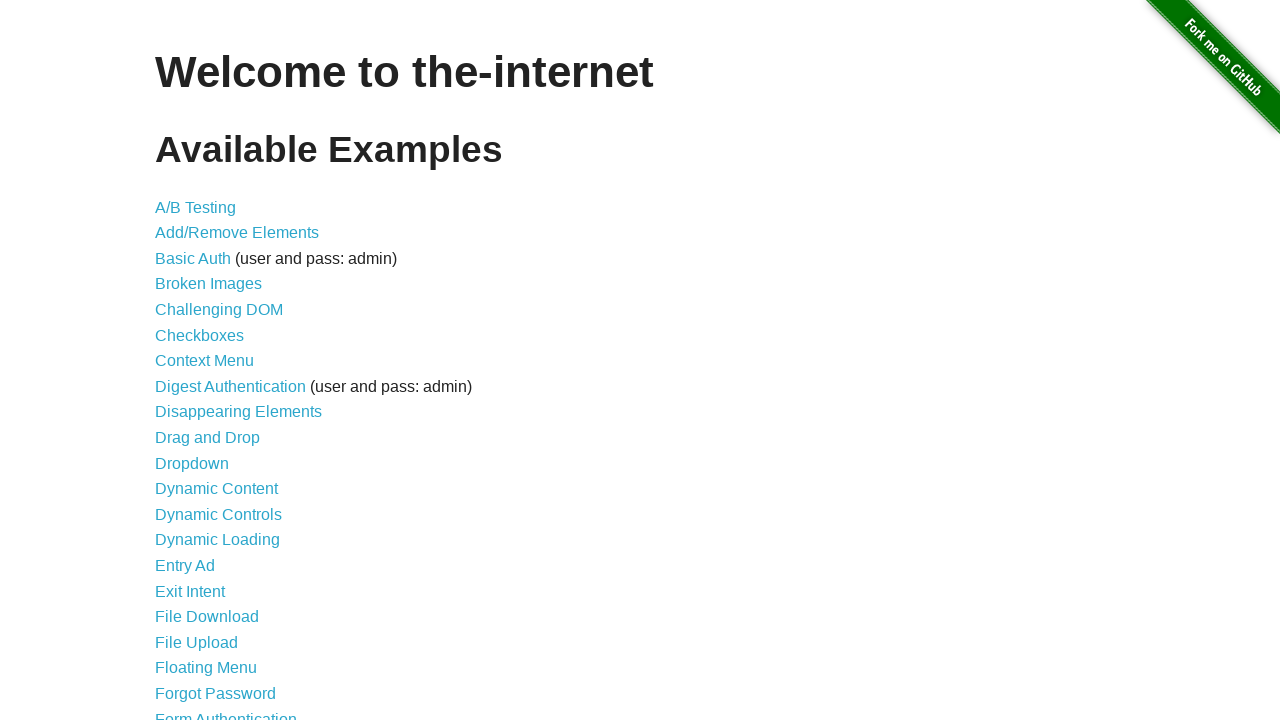

Scrolled down by 200 pixels
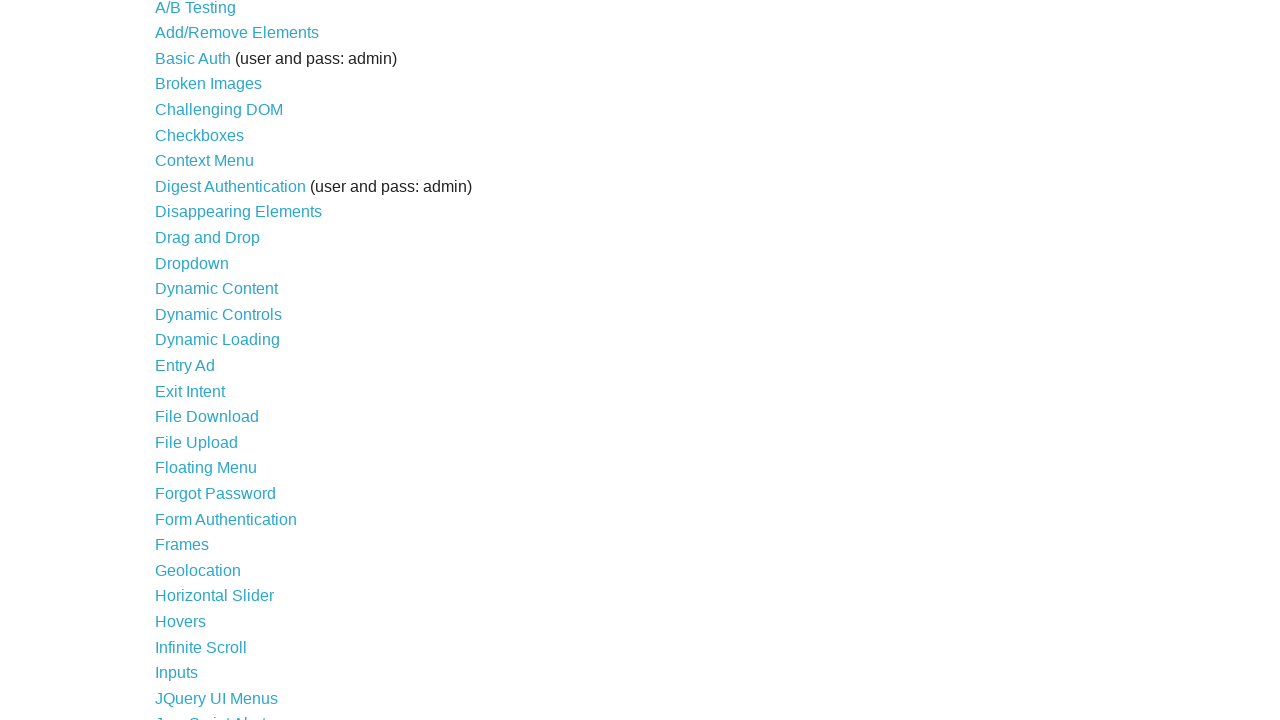

Clicked Horizontal Slider link at (214, 596) on xpath=//a[contains(text(),'Horizontal Slider')]
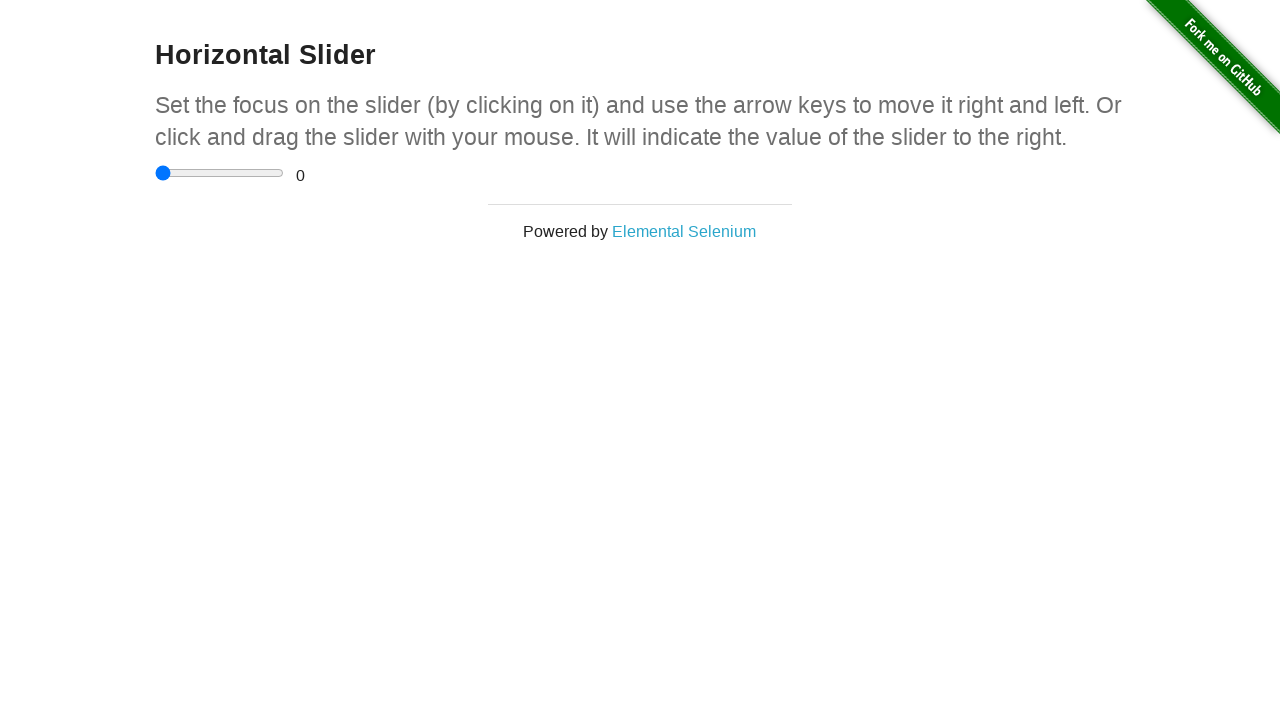

Clicked on horizontal slider to focus it at (220, 173) on #content input[type='range']
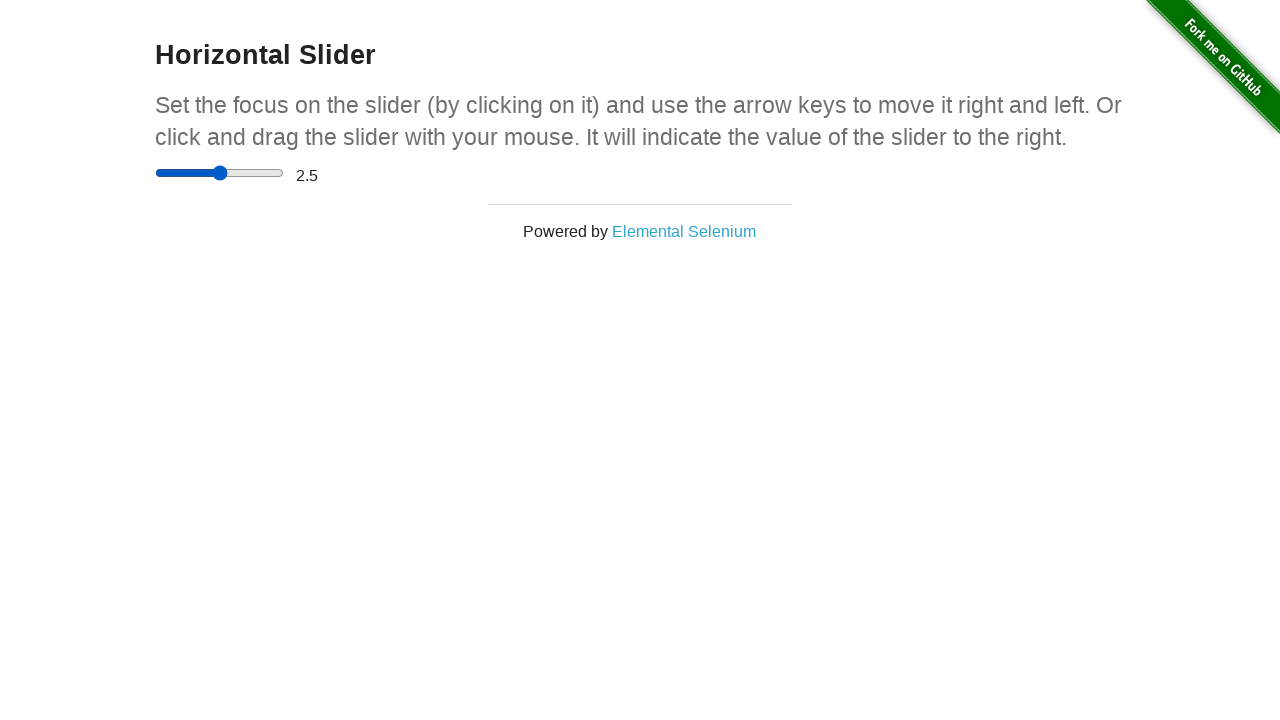

Pressed ArrowRight key on slider (move 1/10) on #content input[type='range']
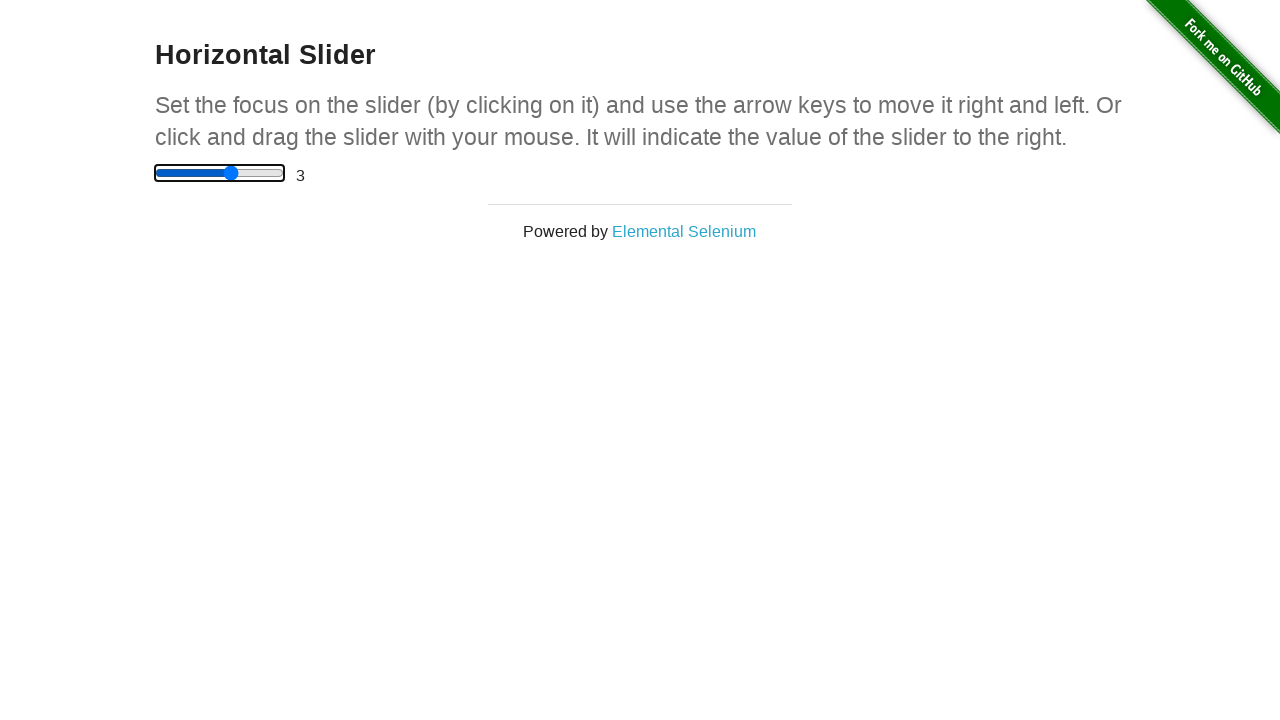

Waited 500ms for slider animation (move 1/10)
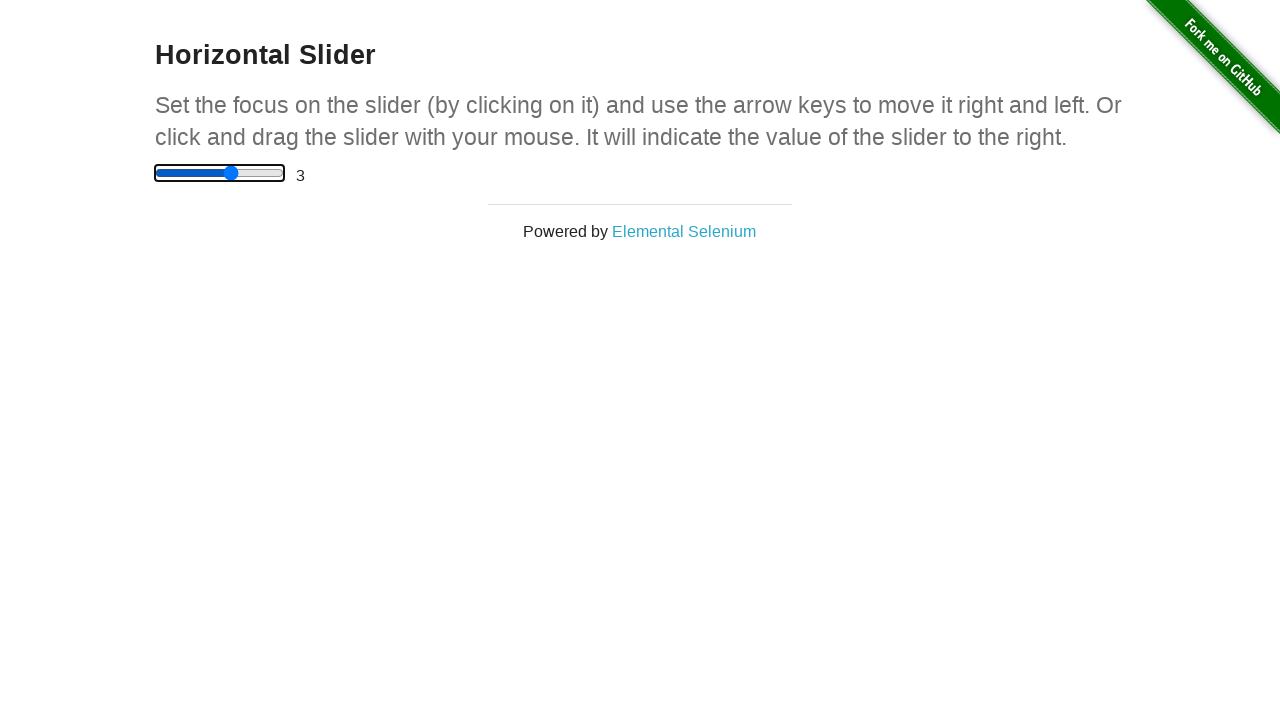

Pressed ArrowRight key on slider (move 2/10) on #content input[type='range']
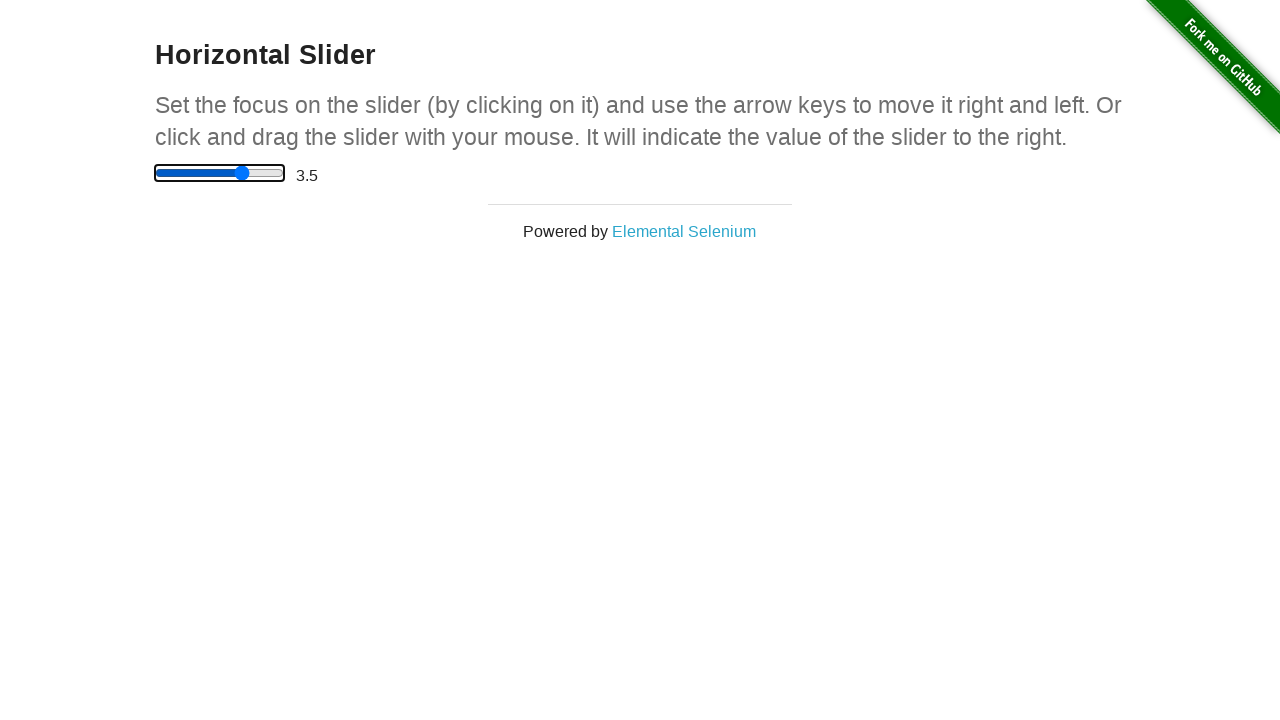

Waited 500ms for slider animation (move 2/10)
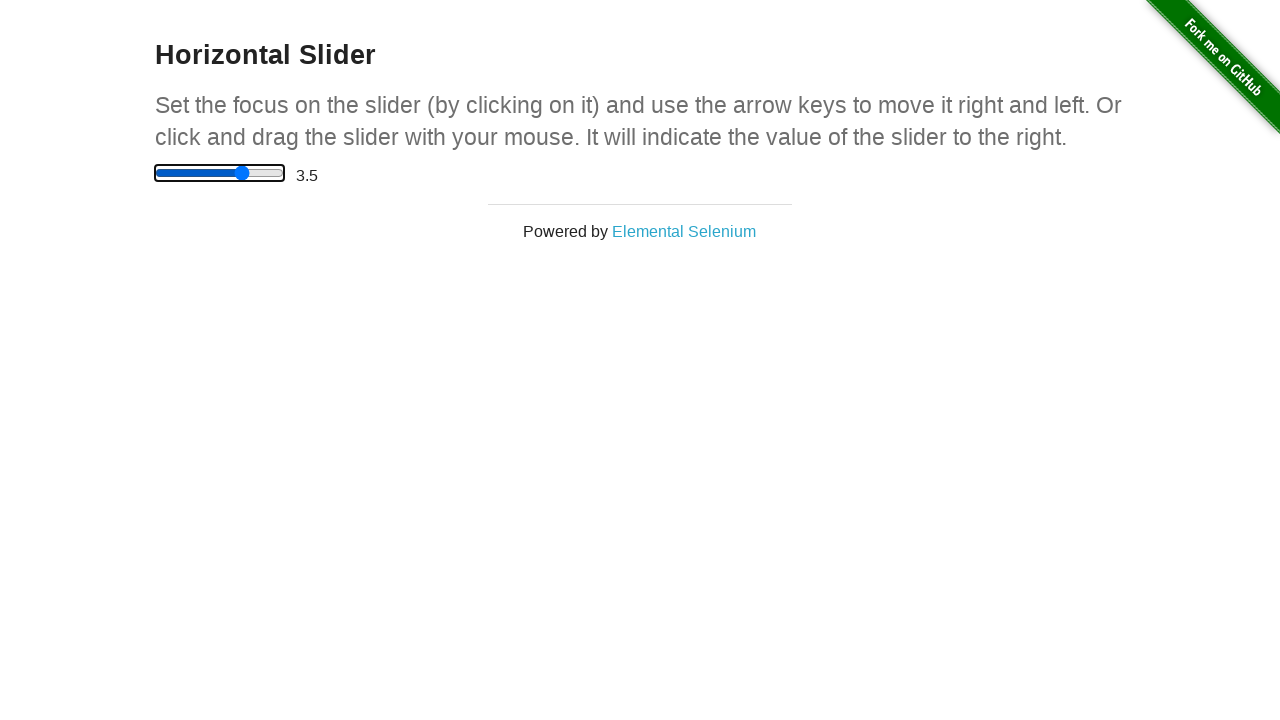

Pressed ArrowRight key on slider (move 3/10) on #content input[type='range']
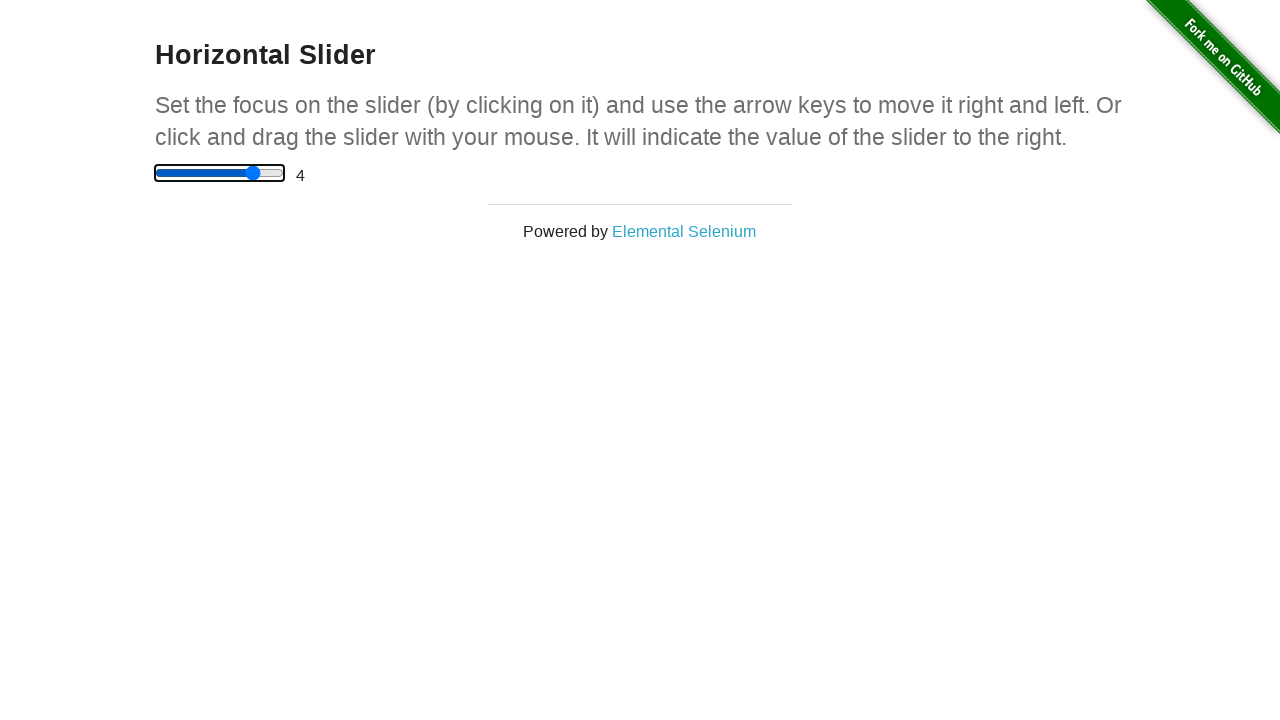

Waited 500ms for slider animation (move 3/10)
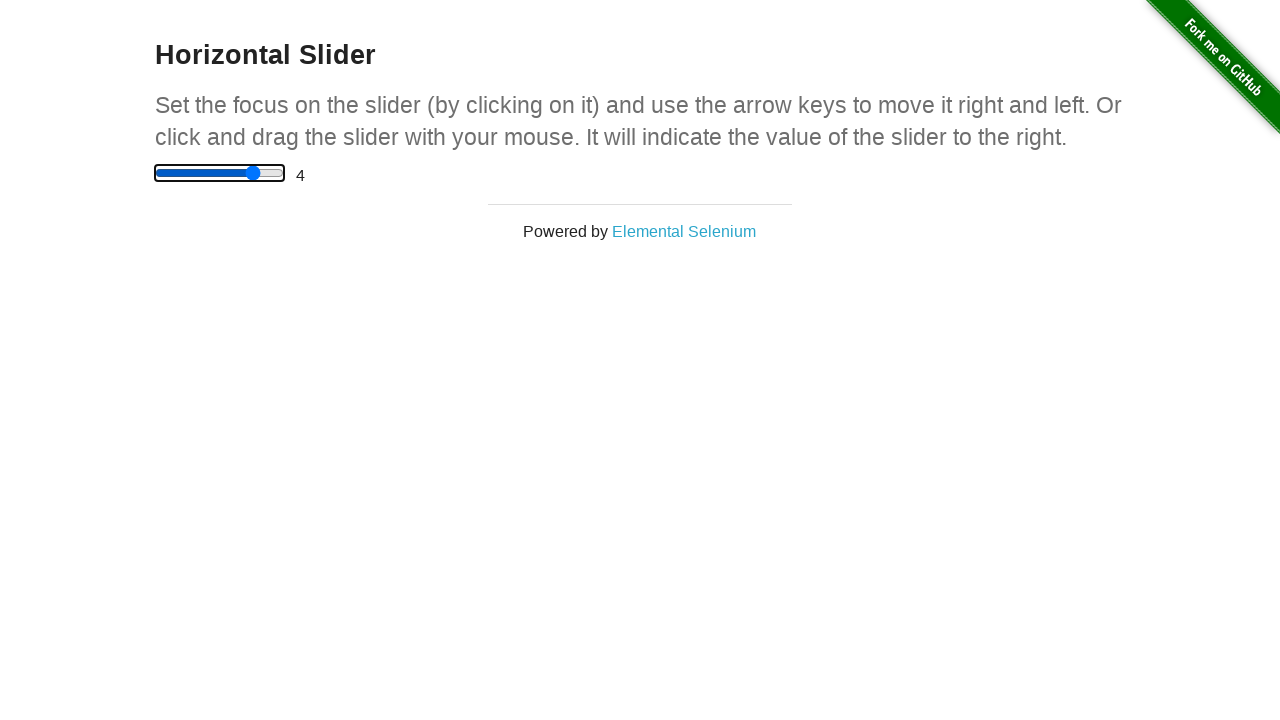

Pressed ArrowRight key on slider (move 4/10) on #content input[type='range']
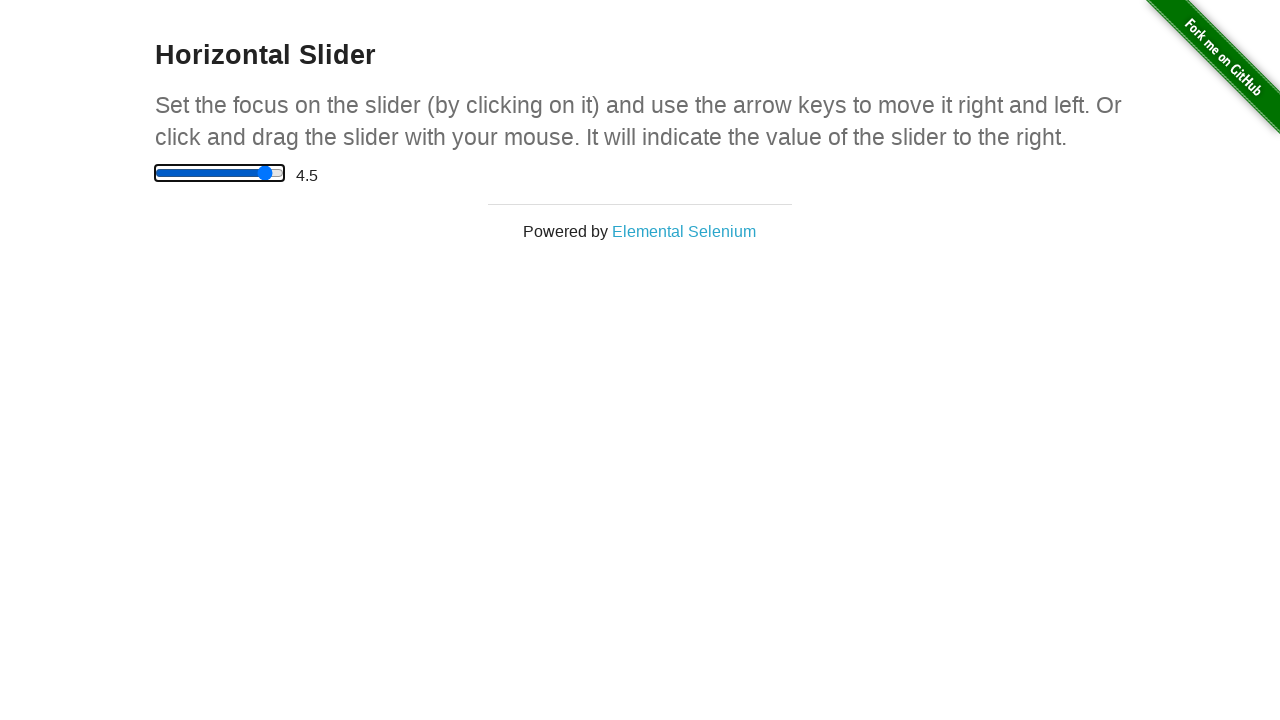

Waited 500ms for slider animation (move 4/10)
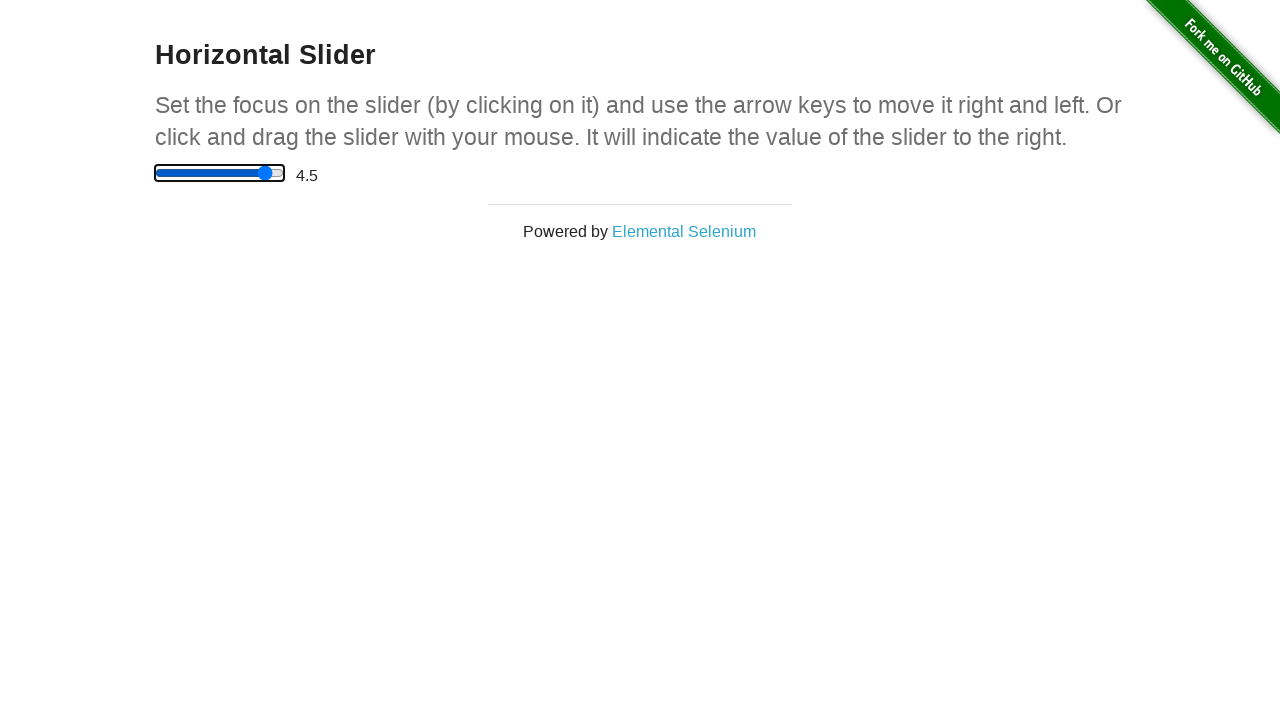

Pressed ArrowRight key on slider (move 5/10) on #content input[type='range']
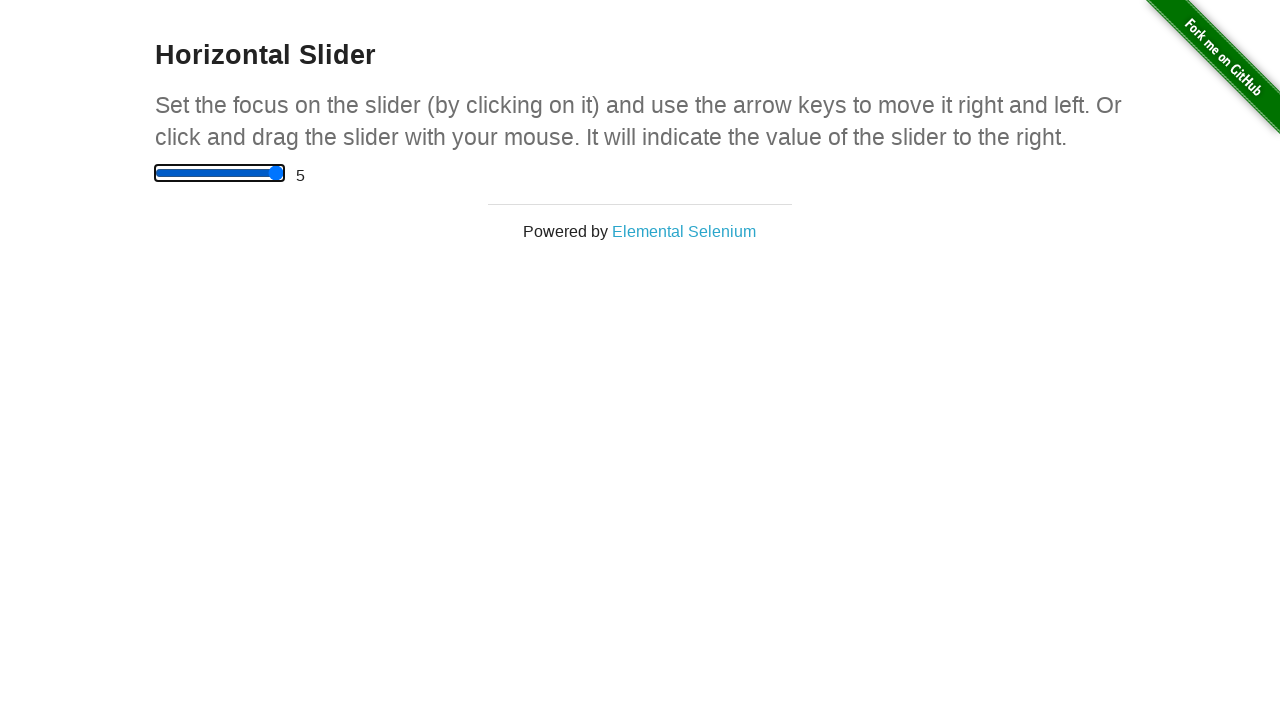

Waited 500ms for slider animation (move 5/10)
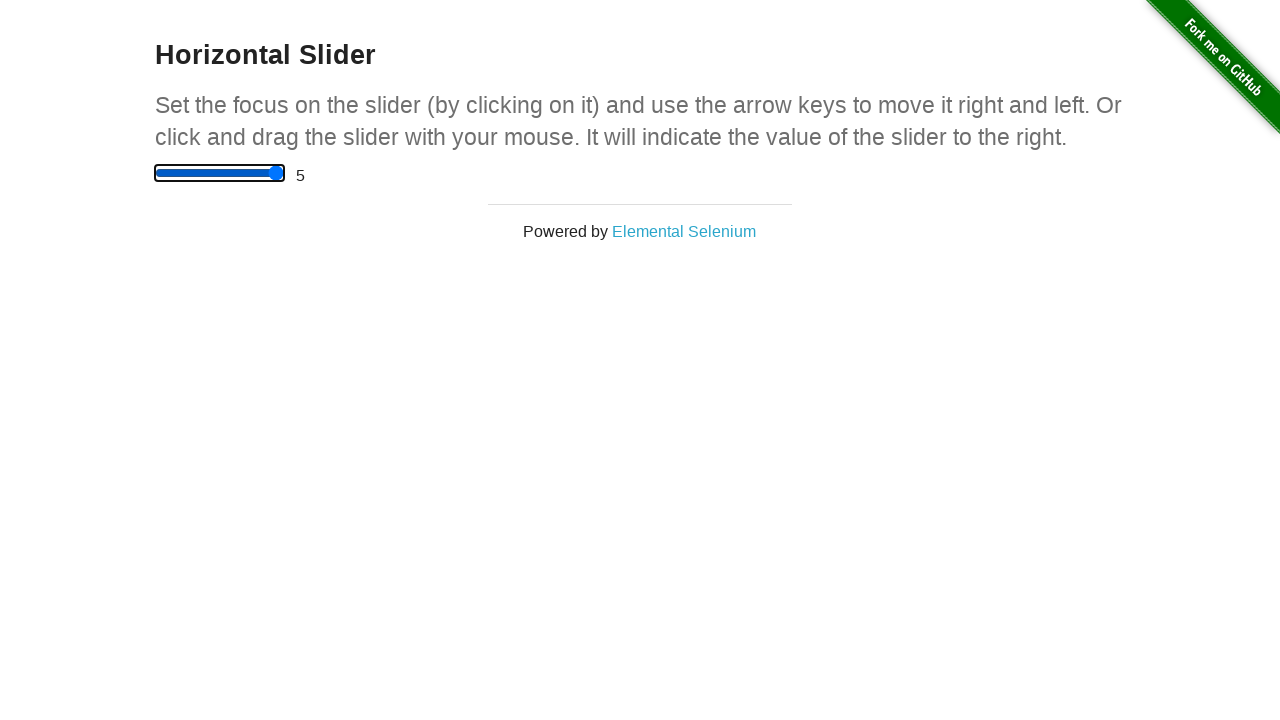

Pressed ArrowRight key on slider (move 6/10) on #content input[type='range']
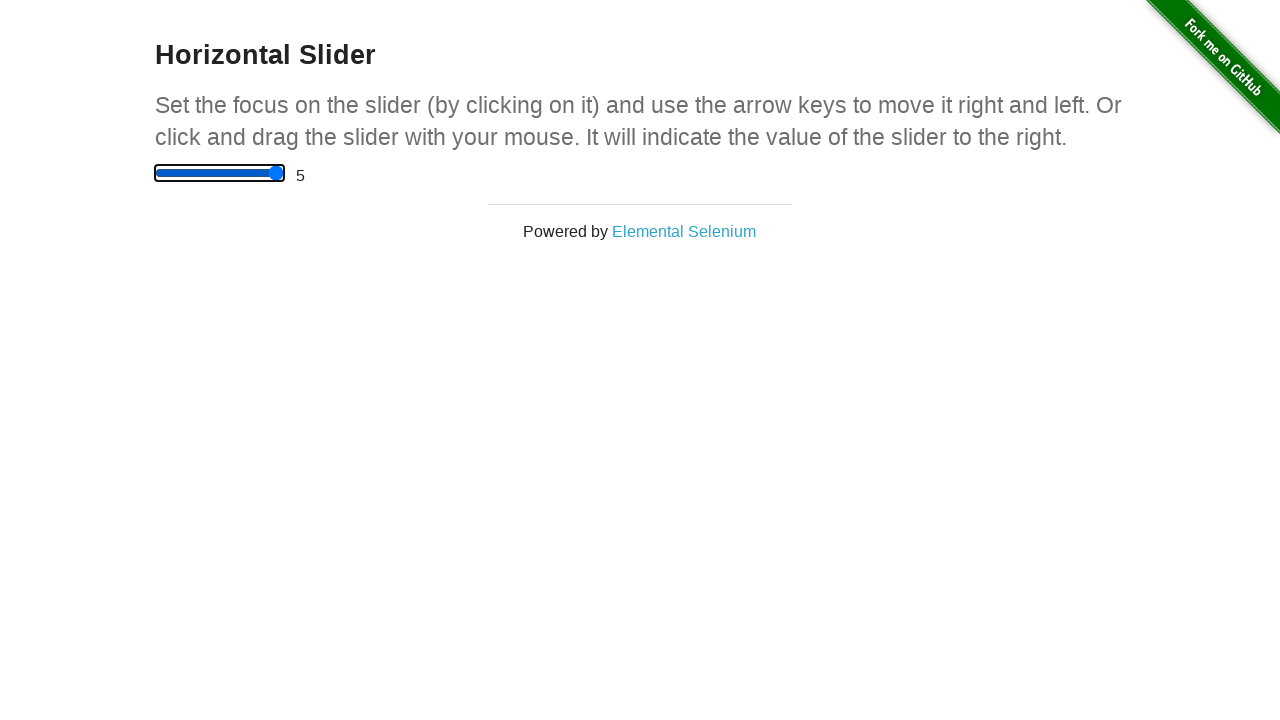

Waited 500ms for slider animation (move 6/10)
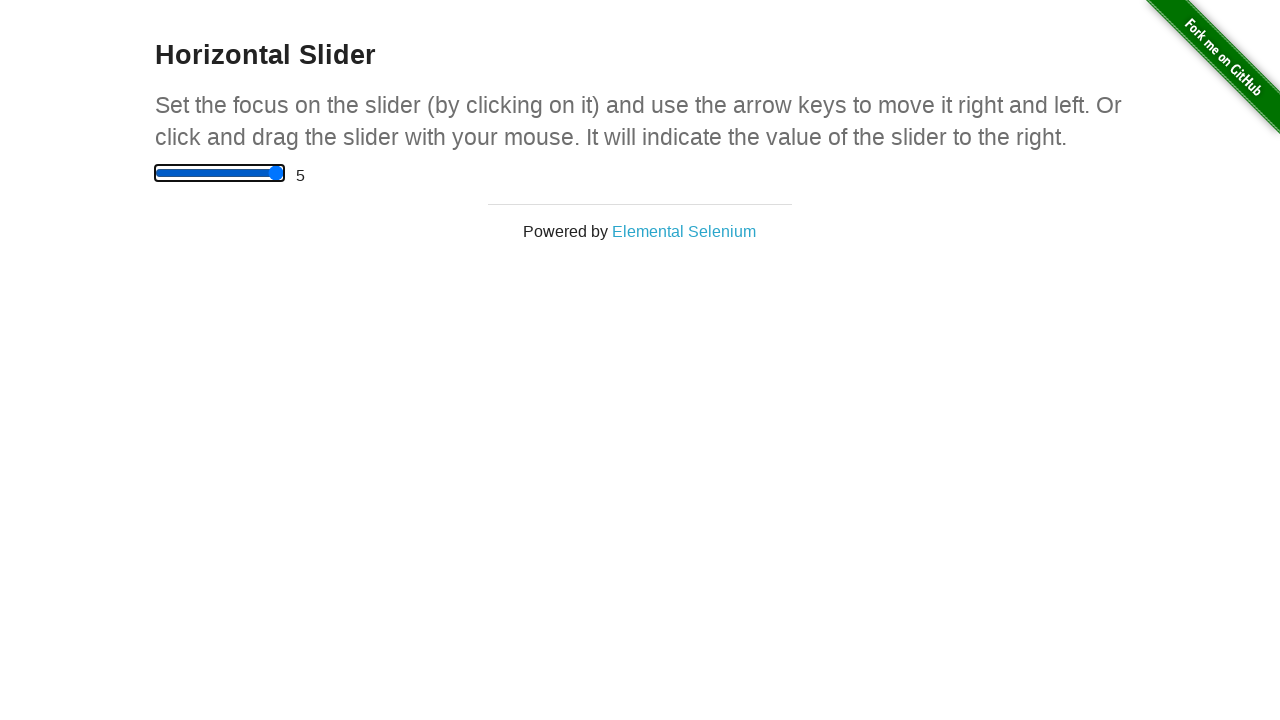

Pressed ArrowRight key on slider (move 7/10) on #content input[type='range']
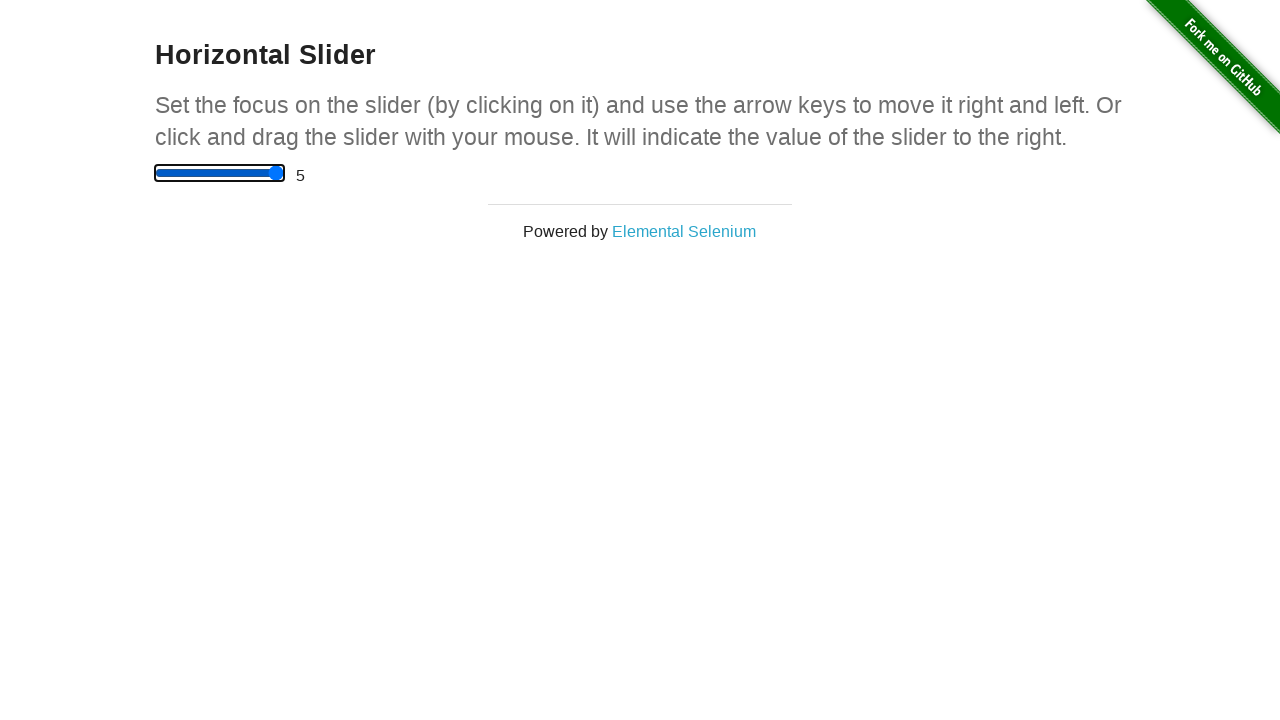

Waited 500ms for slider animation (move 7/10)
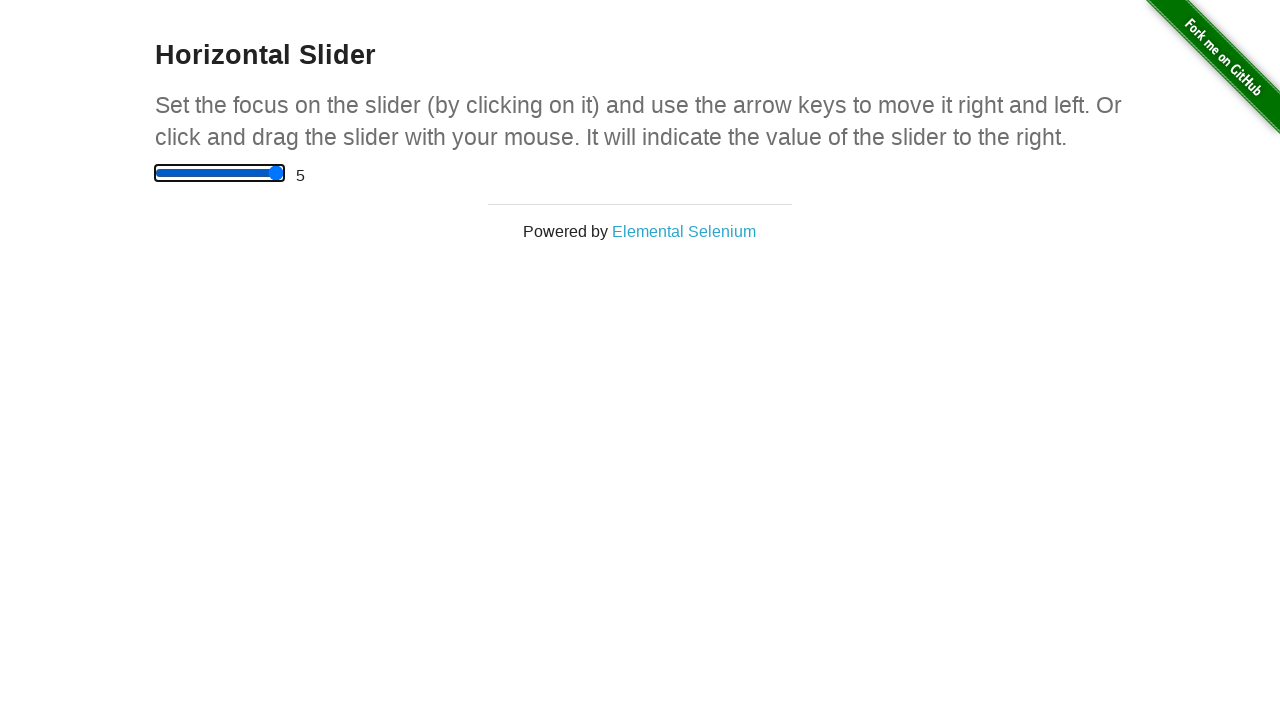

Pressed ArrowRight key on slider (move 8/10) on #content input[type='range']
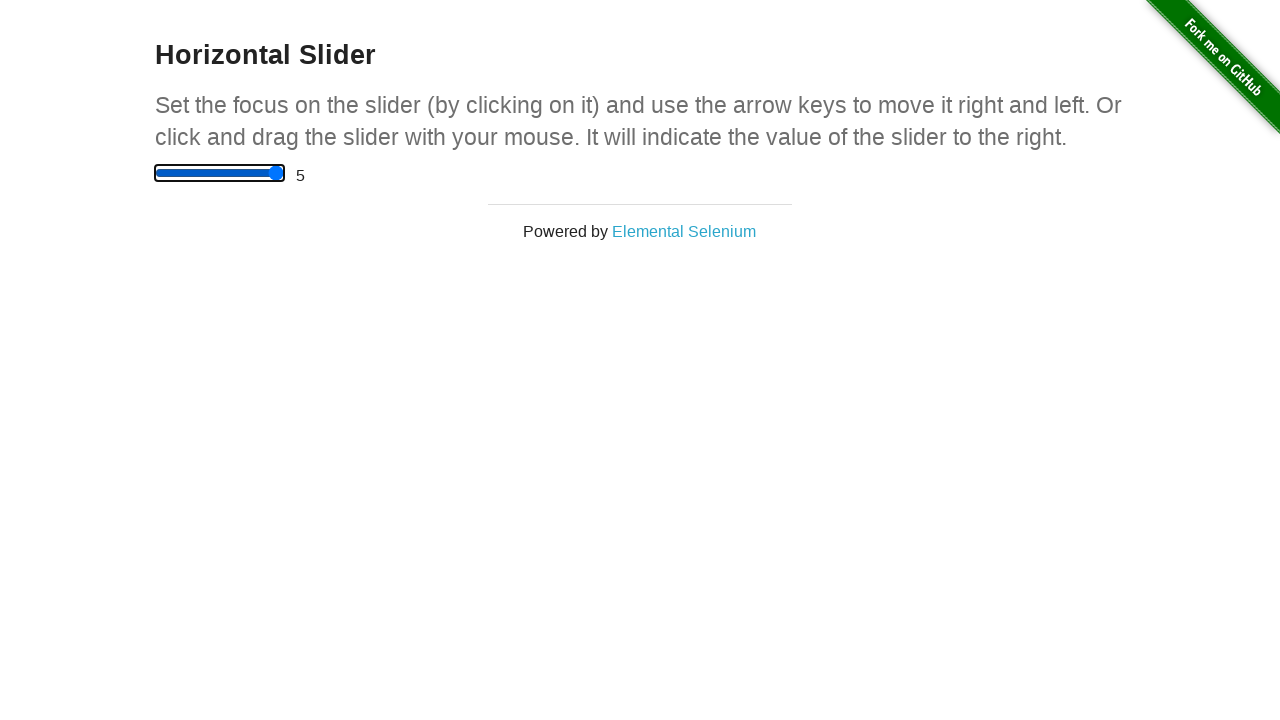

Waited 500ms for slider animation (move 8/10)
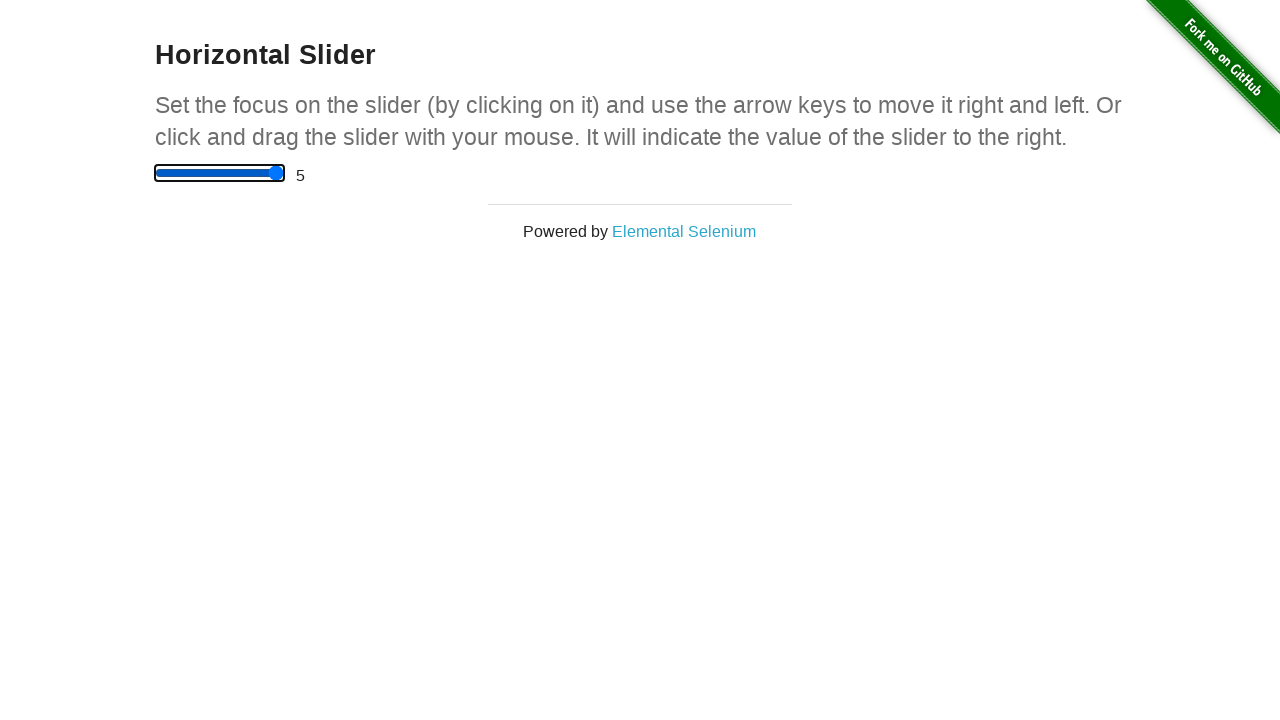

Pressed ArrowRight key on slider (move 9/10) on #content input[type='range']
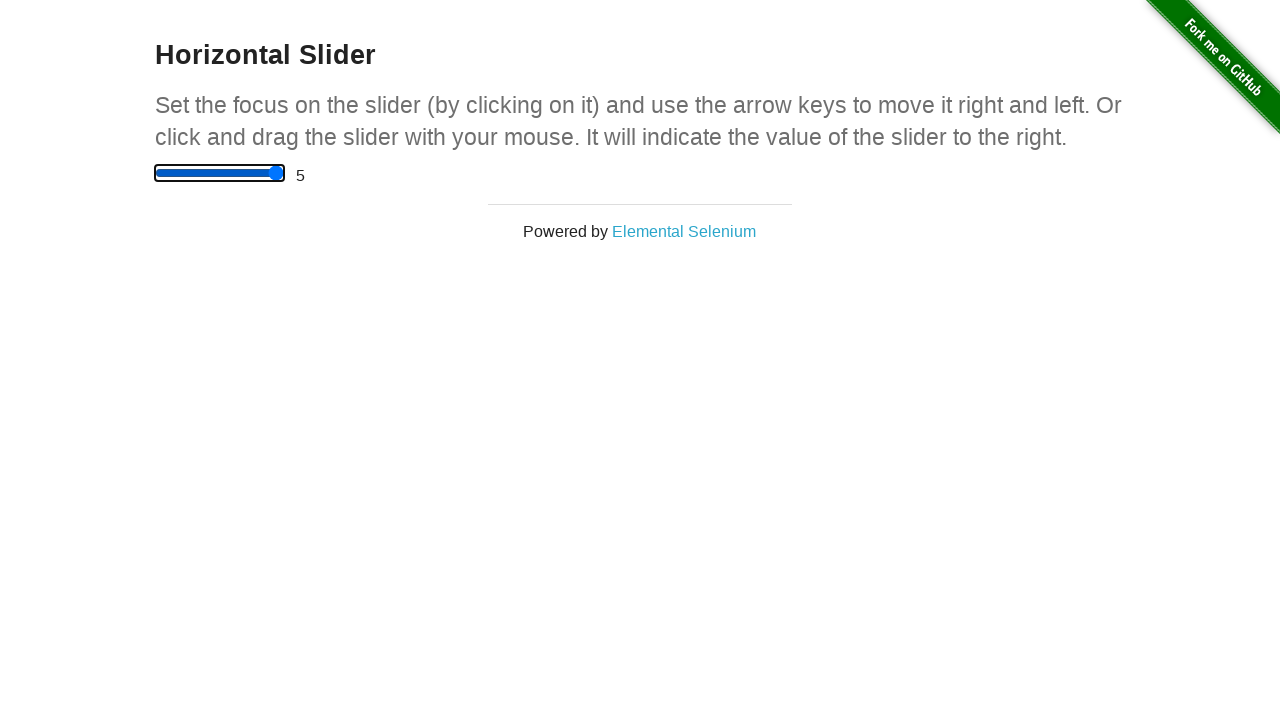

Waited 500ms for slider animation (move 9/10)
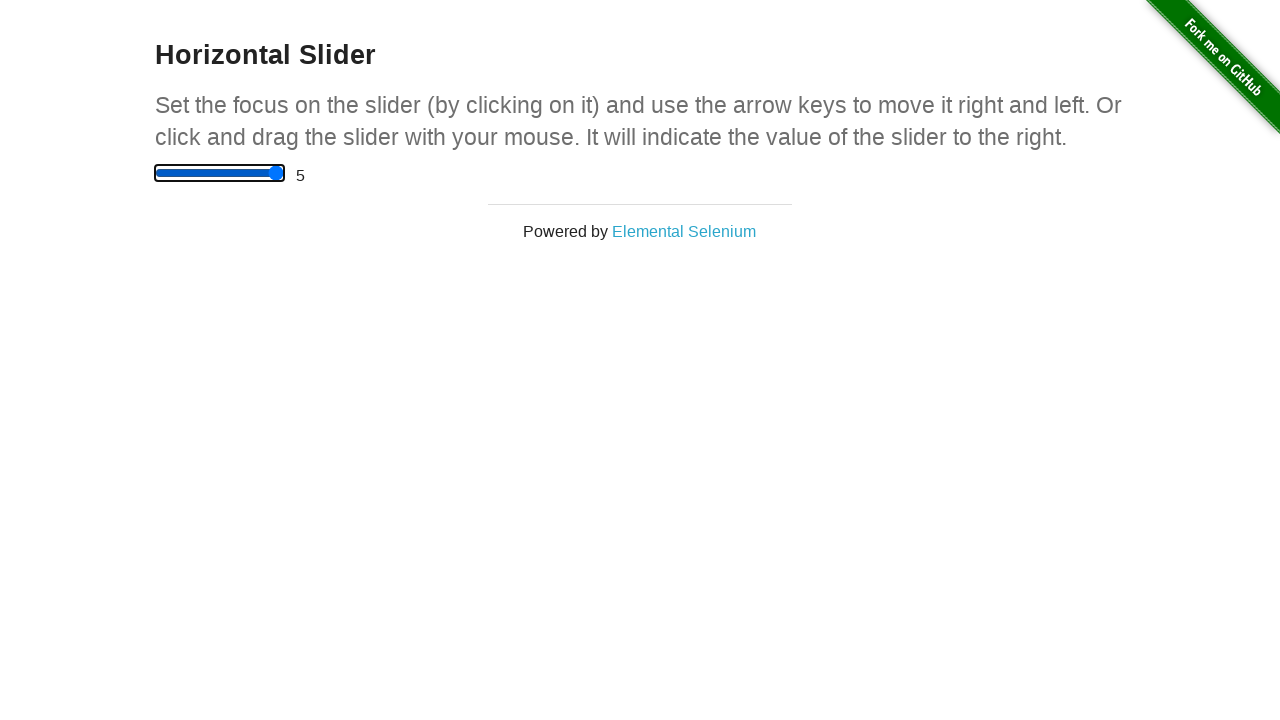

Pressed ArrowRight key on slider (move 10/10) on #content input[type='range']
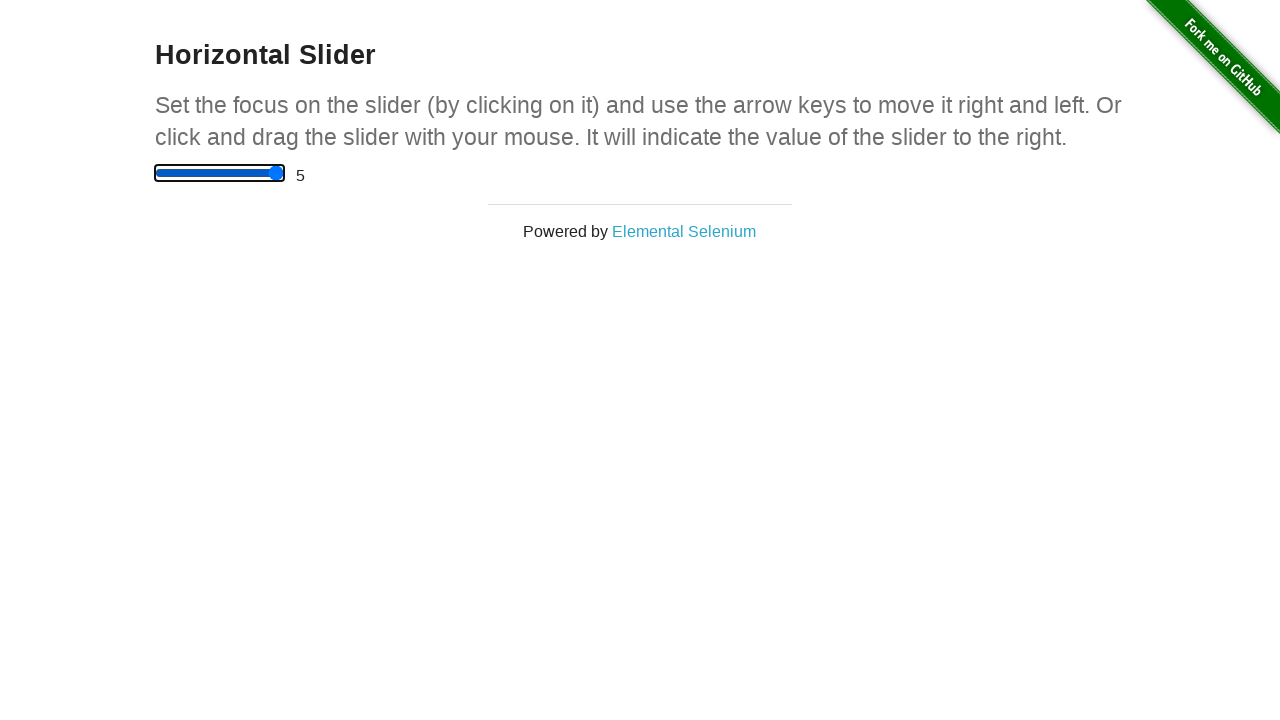

Waited 500ms for slider animation (move 10/10)
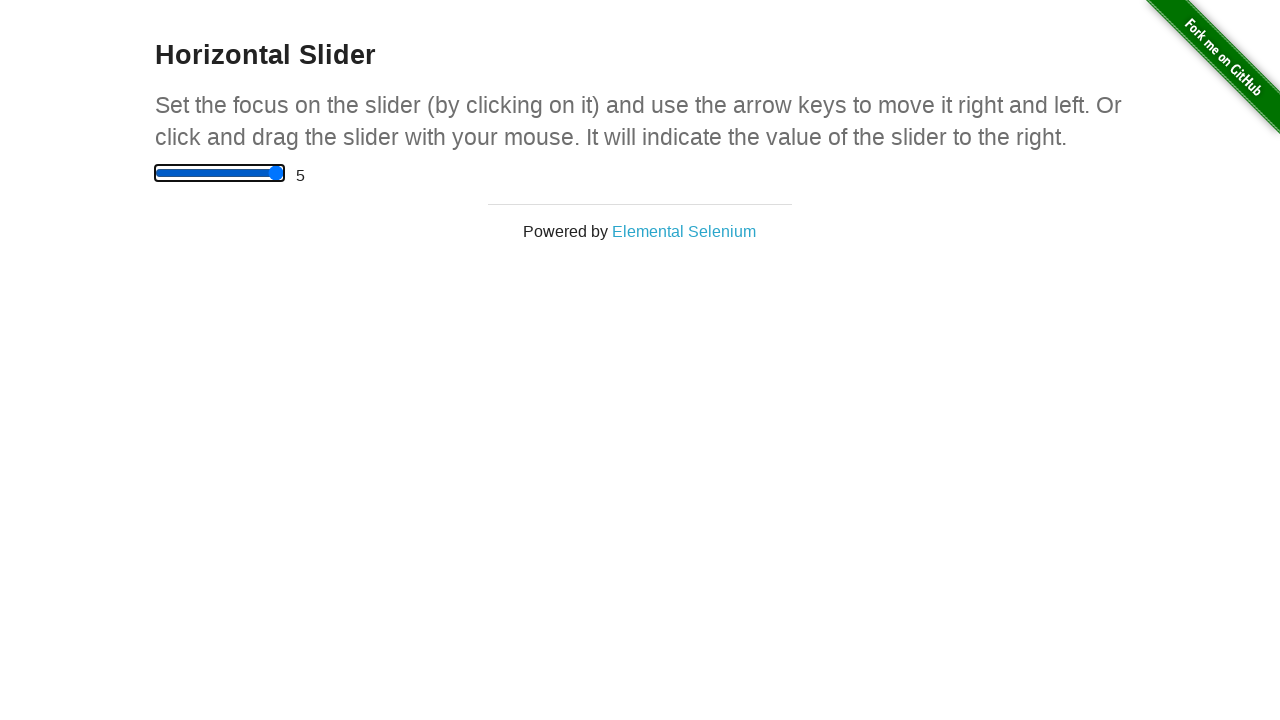

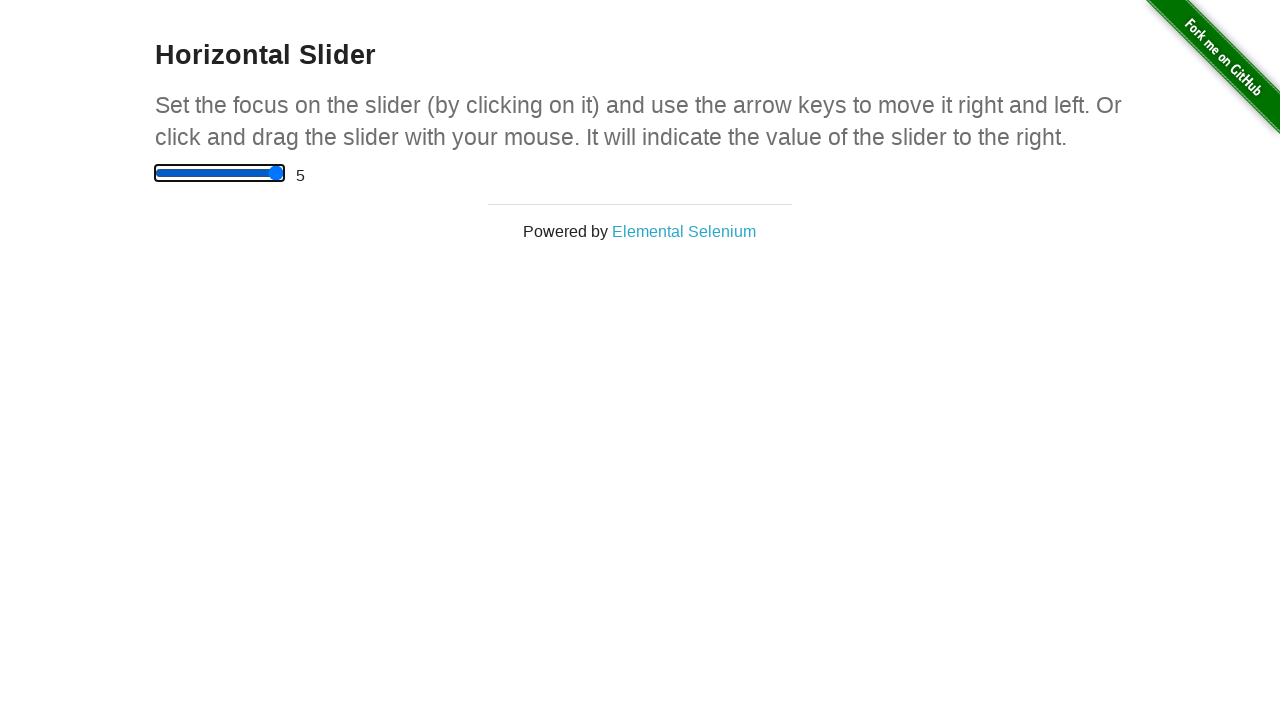